Navigates to the ImaLittleTester website and maximizes the browser window to verify the page loads correctly.

Starting URL: https://www.imalittletester.com/

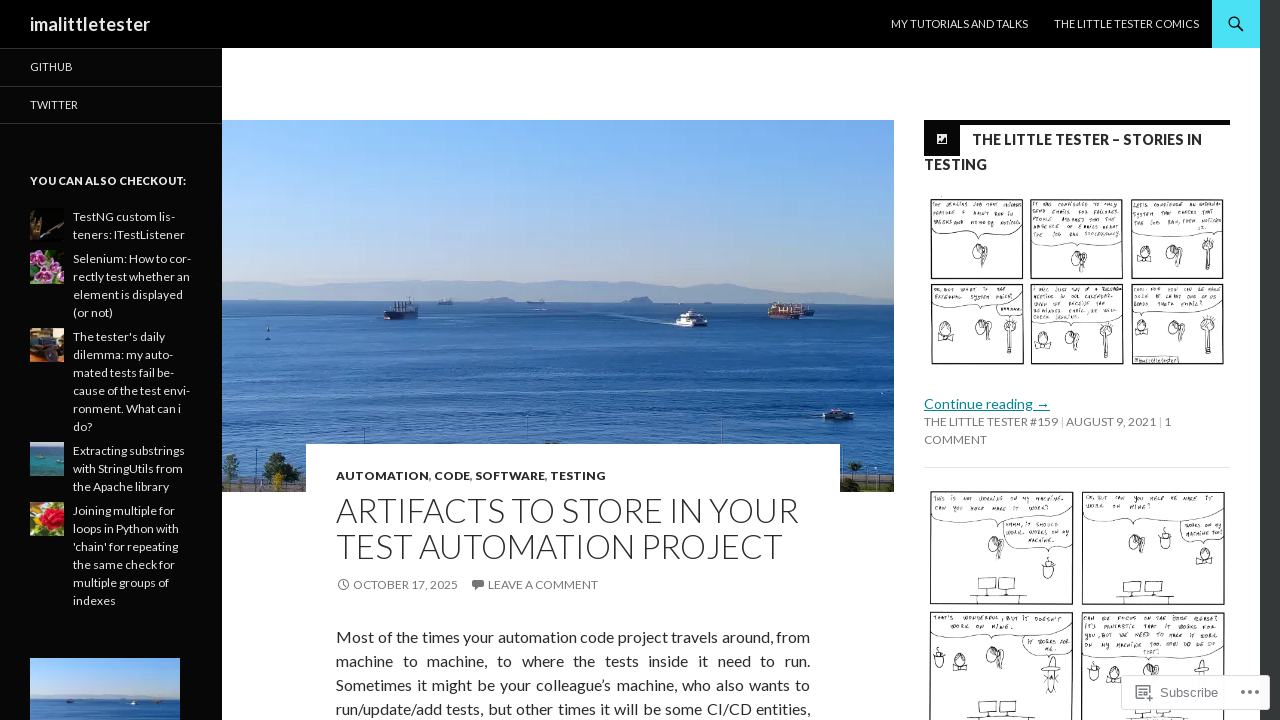

Set viewport size to 1920x1080 to maximize browser window
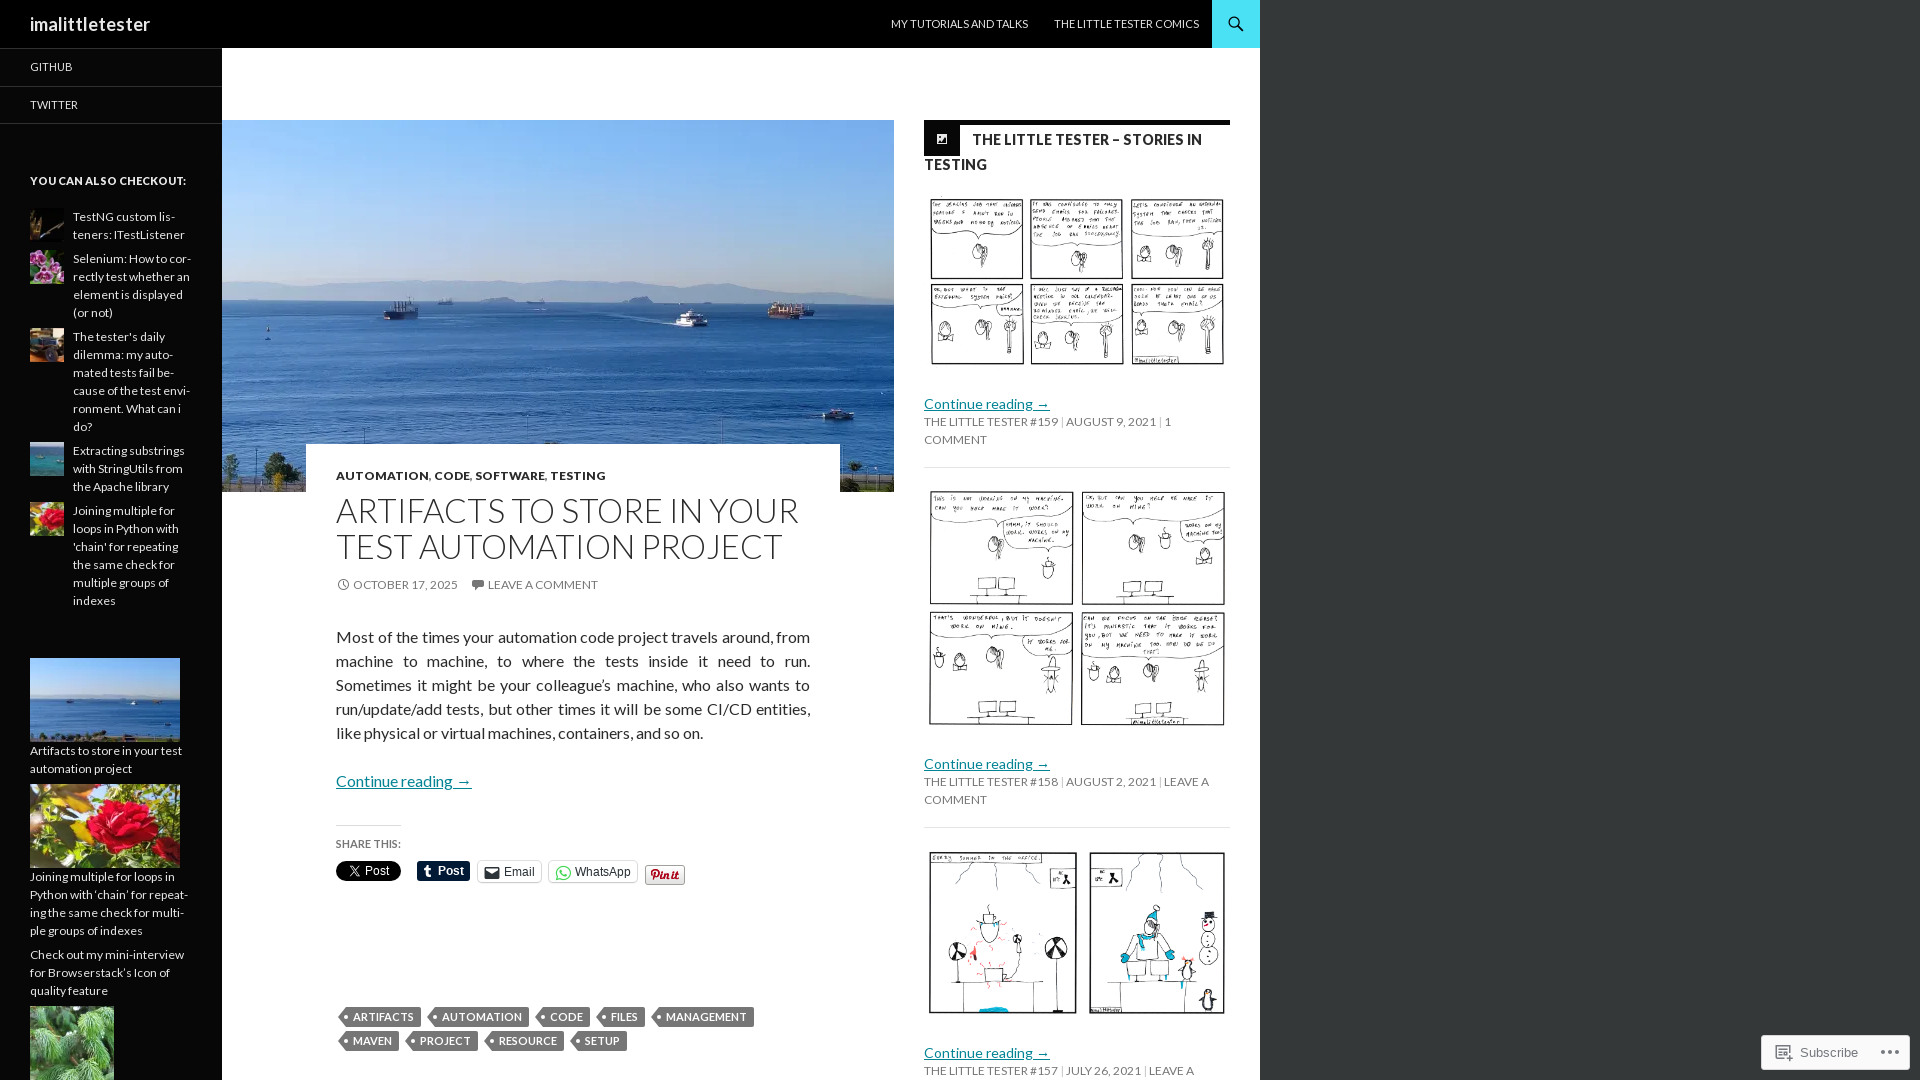

Waited for page to fully load (domcontentloaded state)
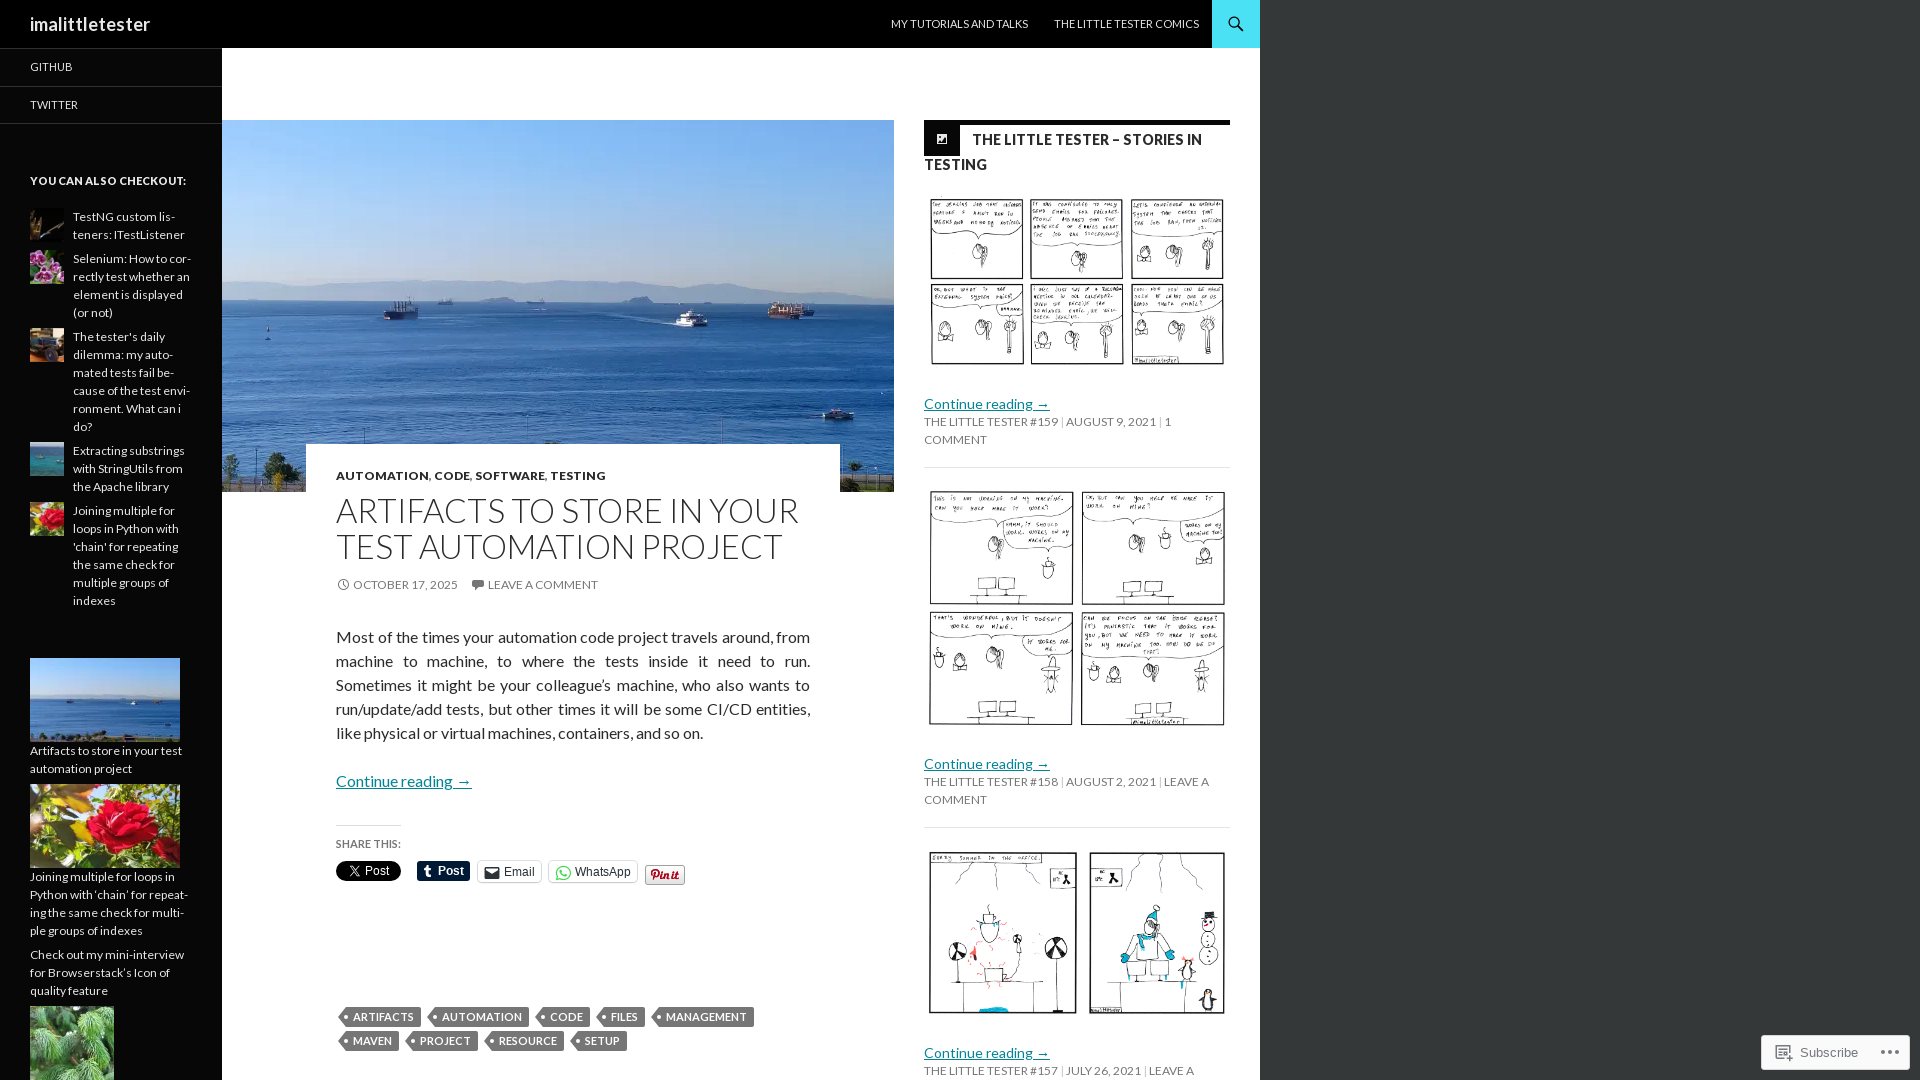

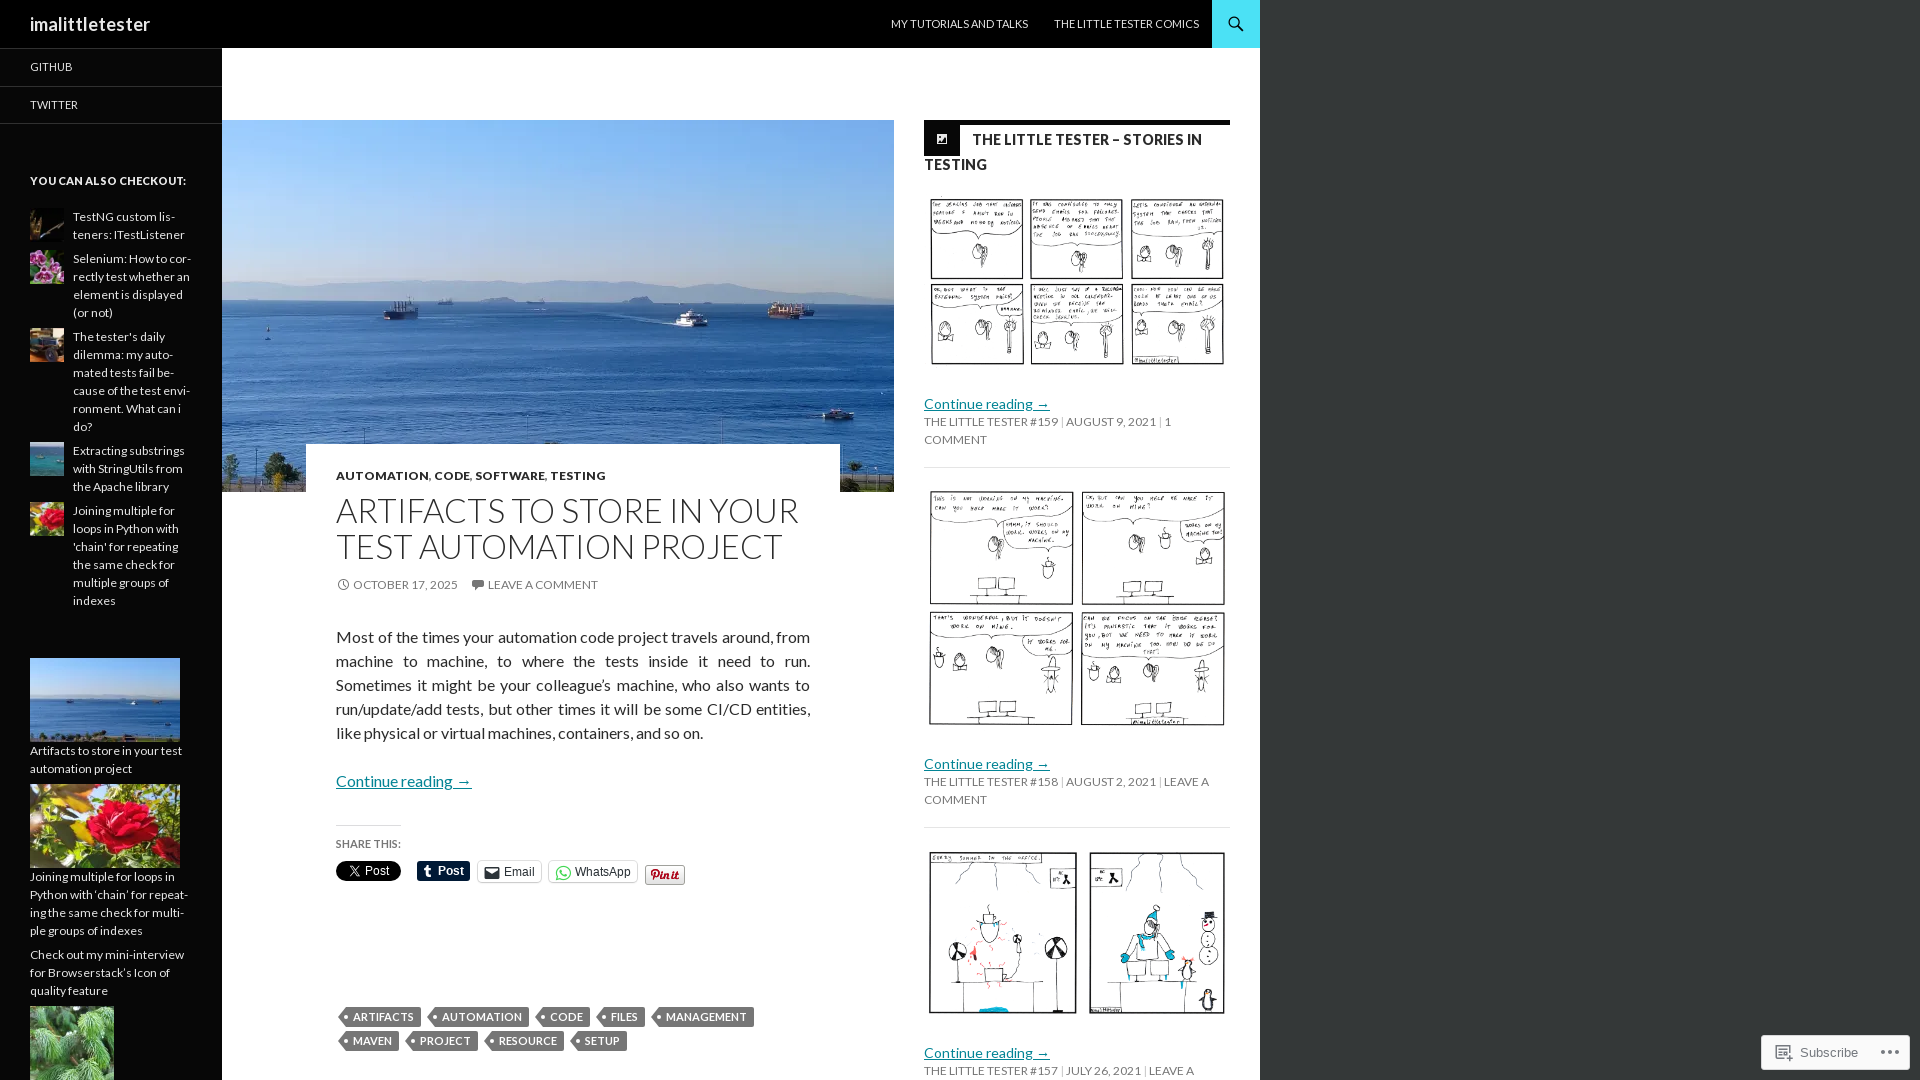